Tests JavaScript confirm dialog handling by switching to an iframe, clicking a "Try it" button that triggers a confirm alert, accepting the alert, and verifying the result message is displayed.

Starting URL: https://www.w3schools.com/js/tryit.asp?filename=tryjs_confirm

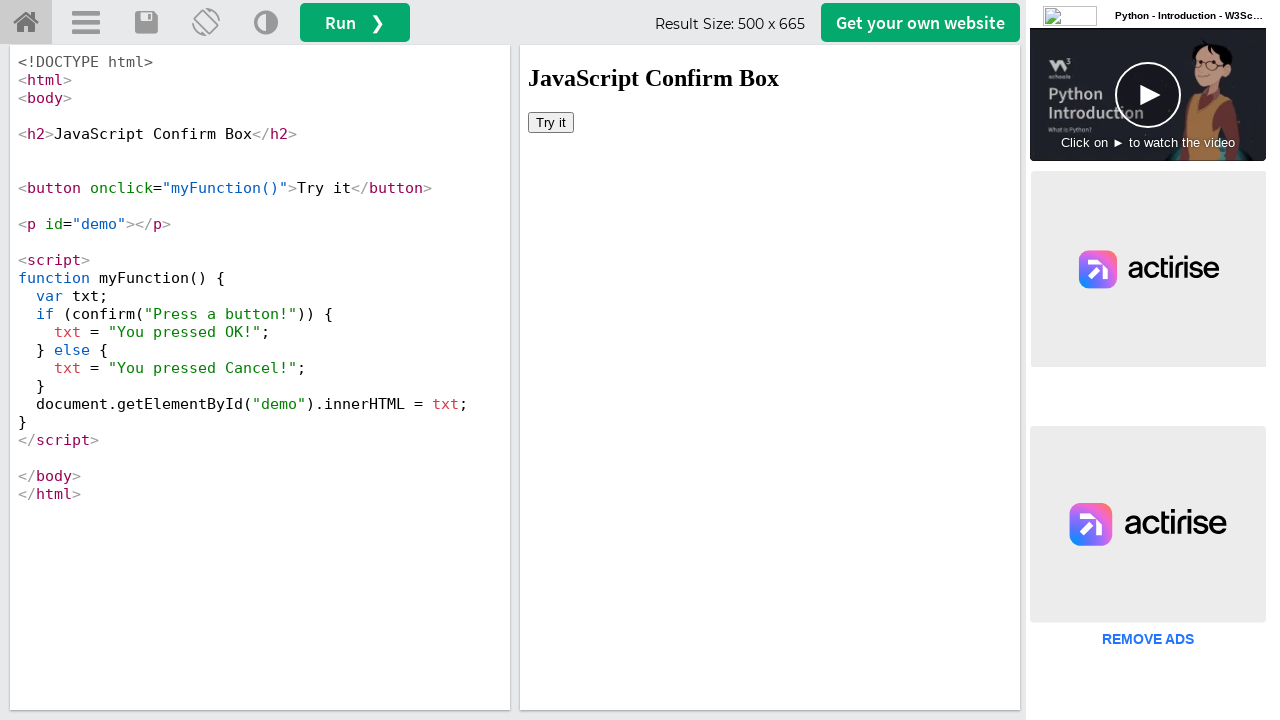

Located iframe with ID 'iframeResult'
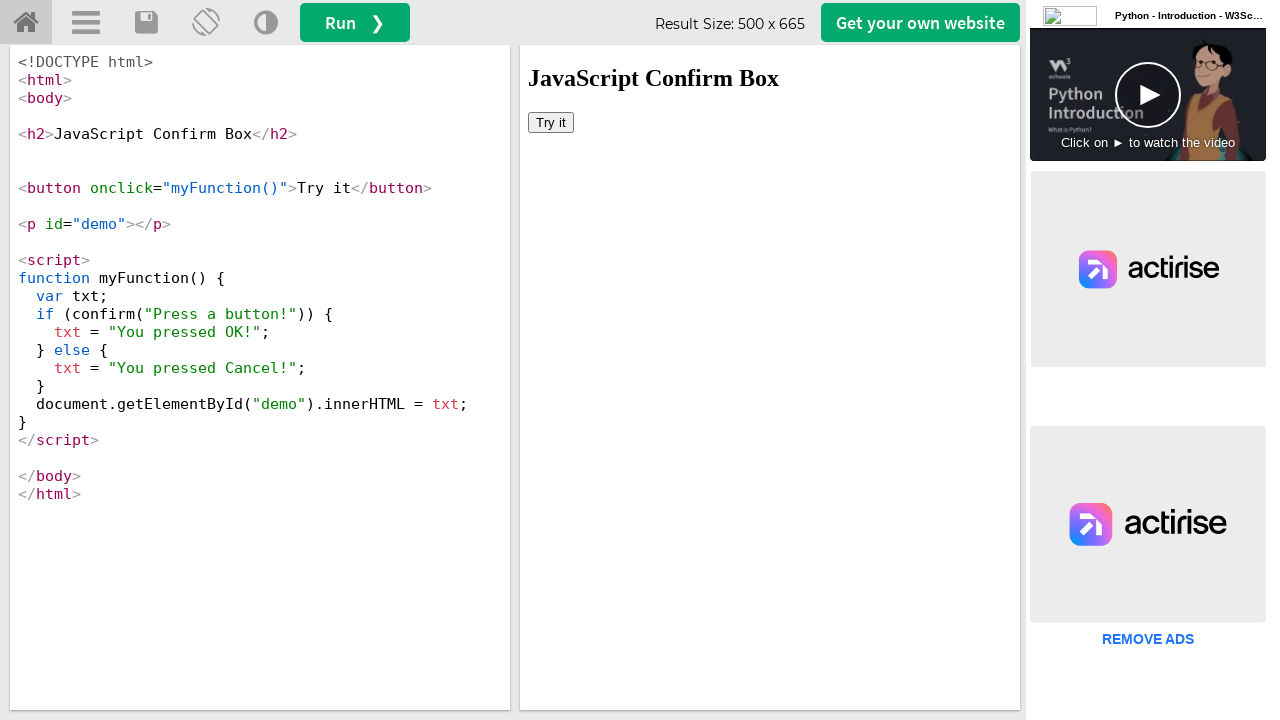

Set up dialog handler to accept confirm dialogs
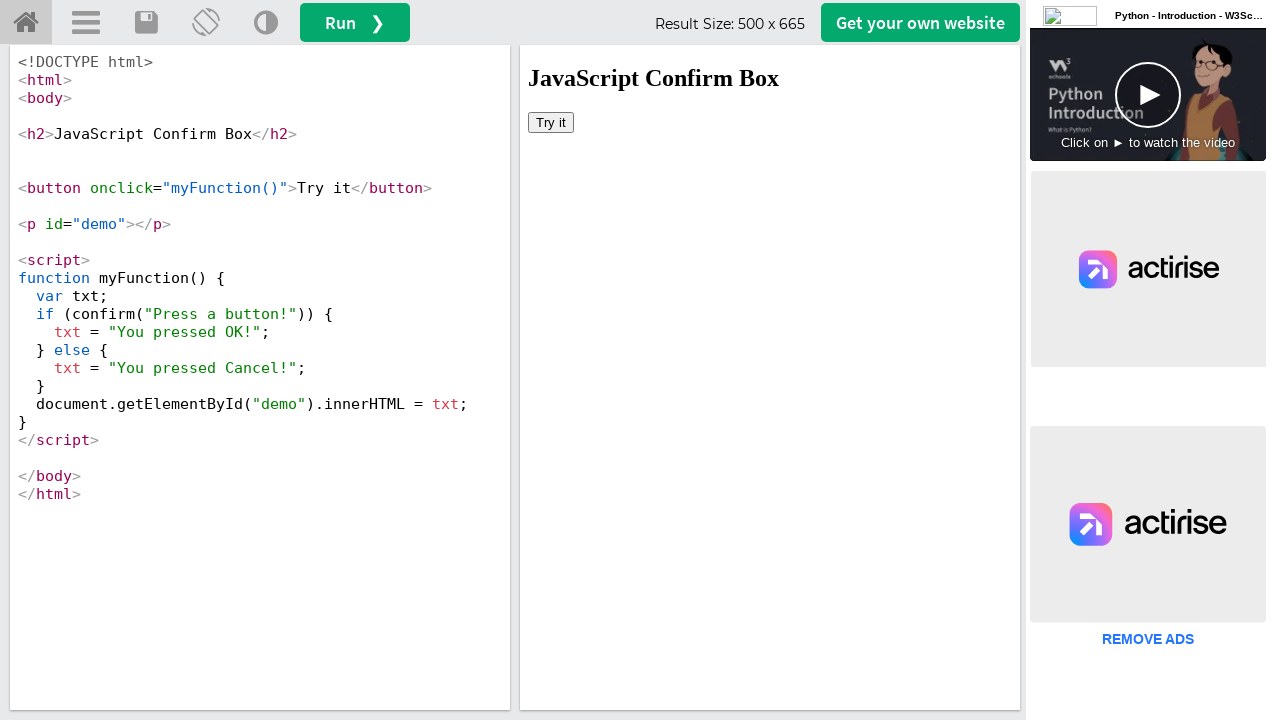

Clicked 'Try it' button in iframe which triggered confirm dialog at (551, 122) on #iframeResult >> internal:control=enter-frame >> xpath=//button[text()='Try it']
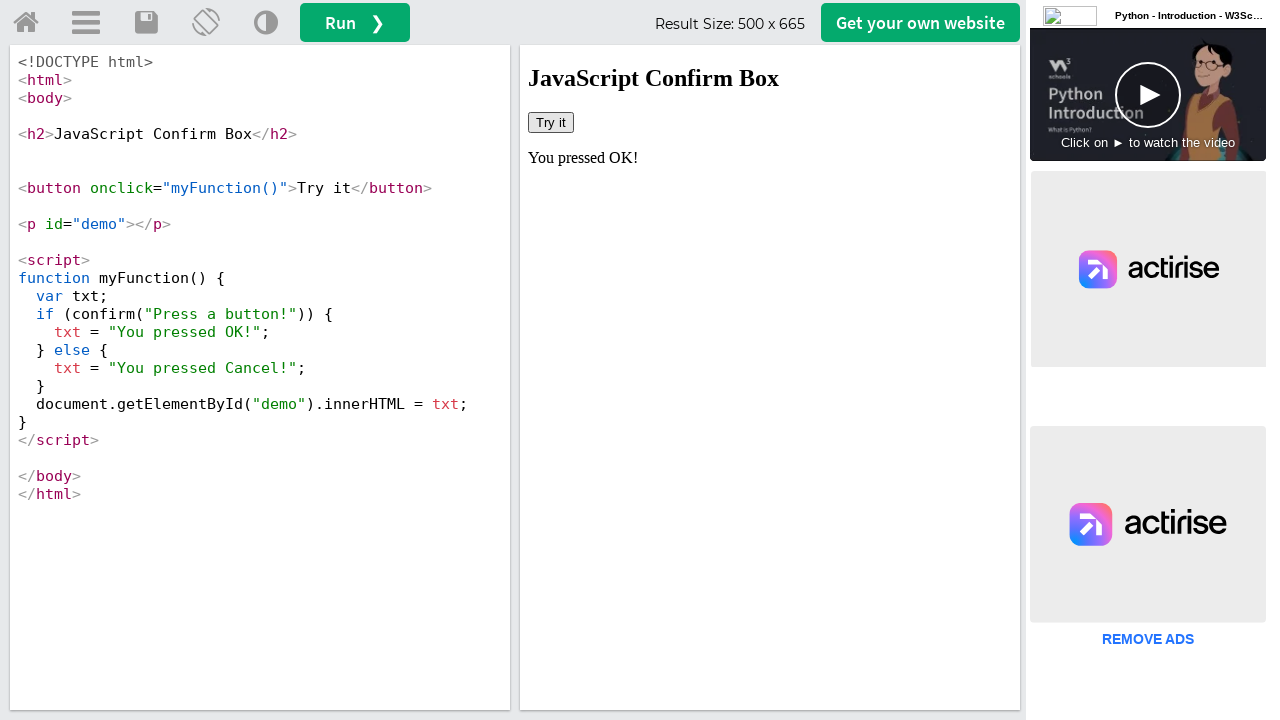

Confirmed dialog appeared and result message 'You pressed OK!' is visible
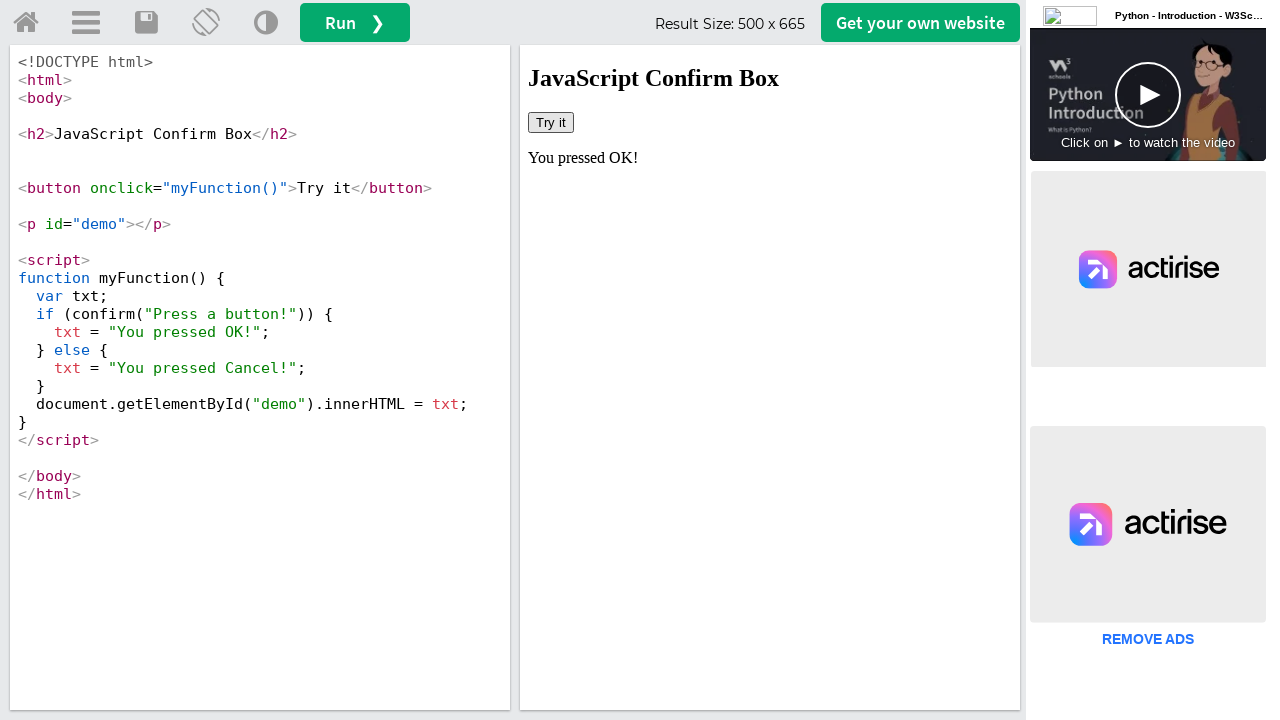

Retrieved result text: 'You pressed OK!'
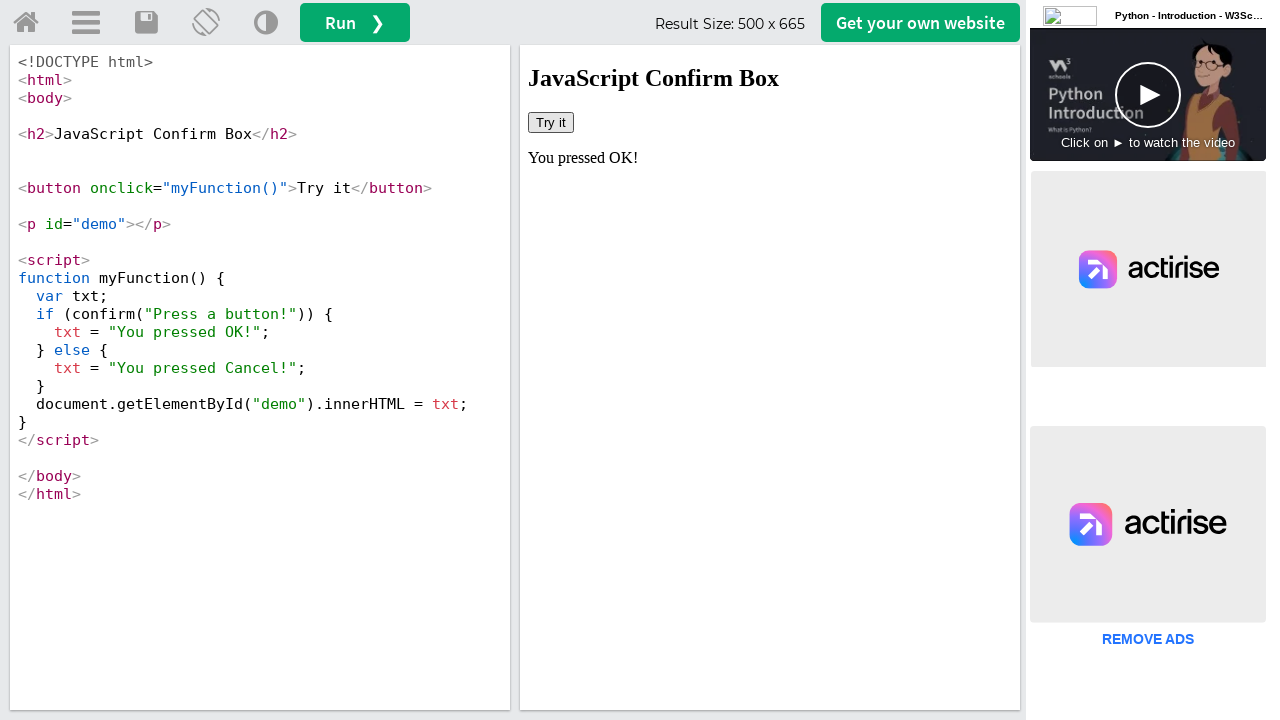

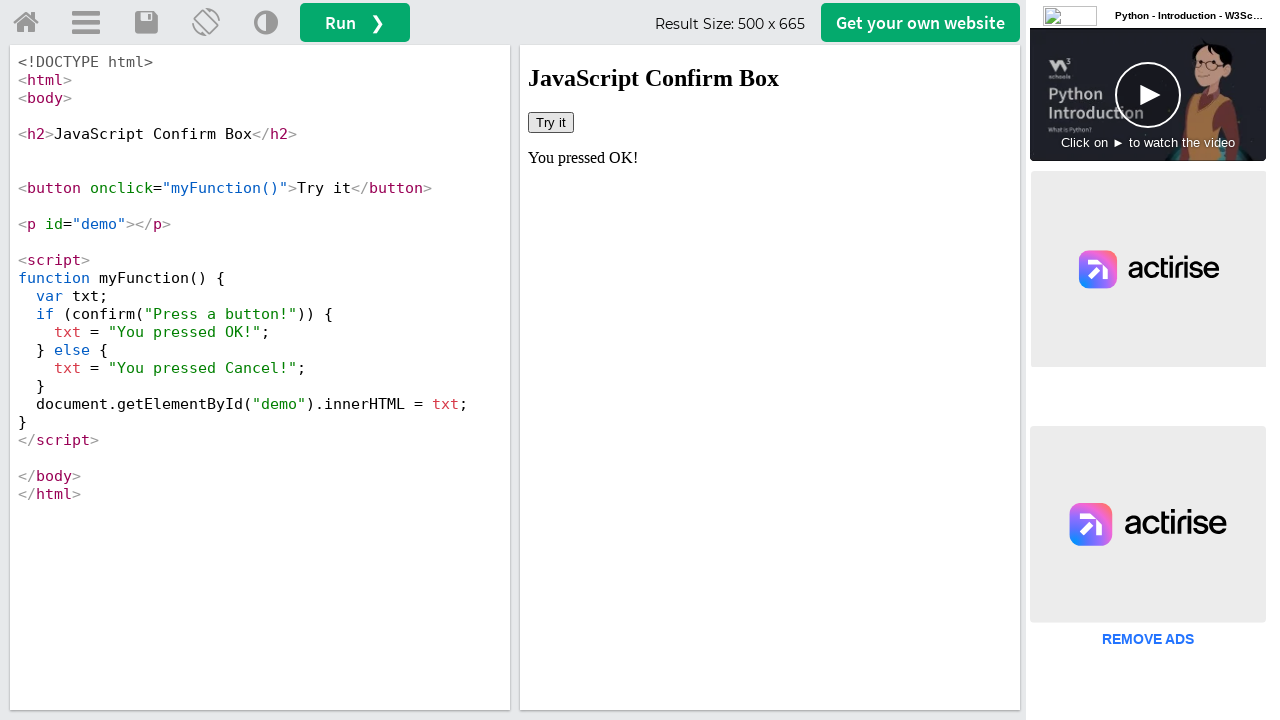